Tests form submission on an Angular practice page by filling various form fields including name, email, password, checkbox, dropdown selection, and date input, then verifying success message

Starting URL: https://rahulshettyacademy.com/angularpractice/

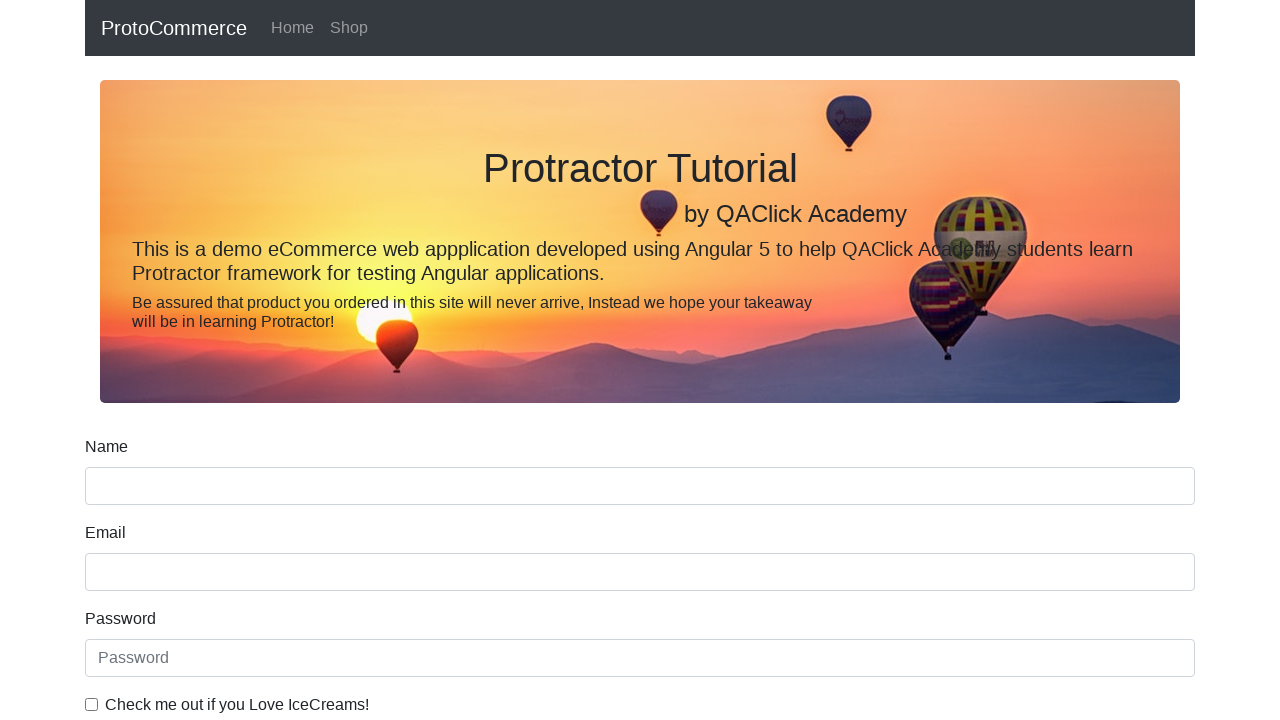

Filled name field with 'Test' on //div/input[@name='name']
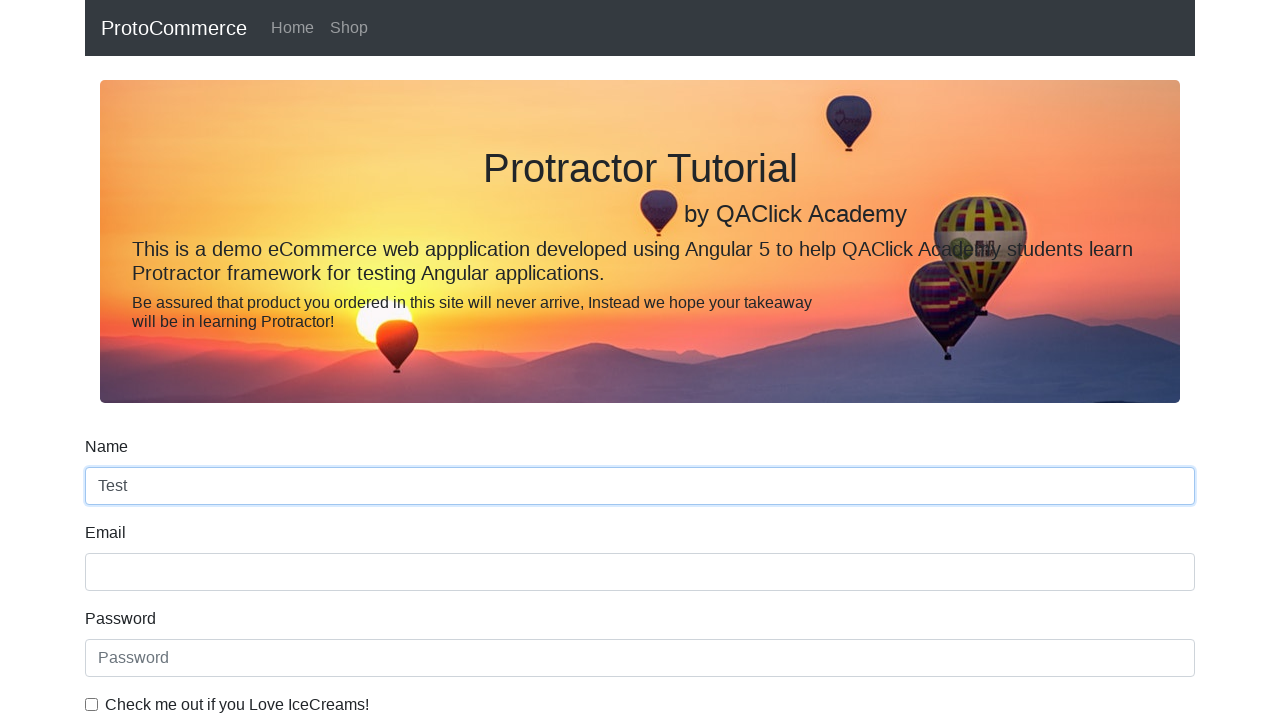

Filled email field with 'test@example.com' on //div/input[@name='email']
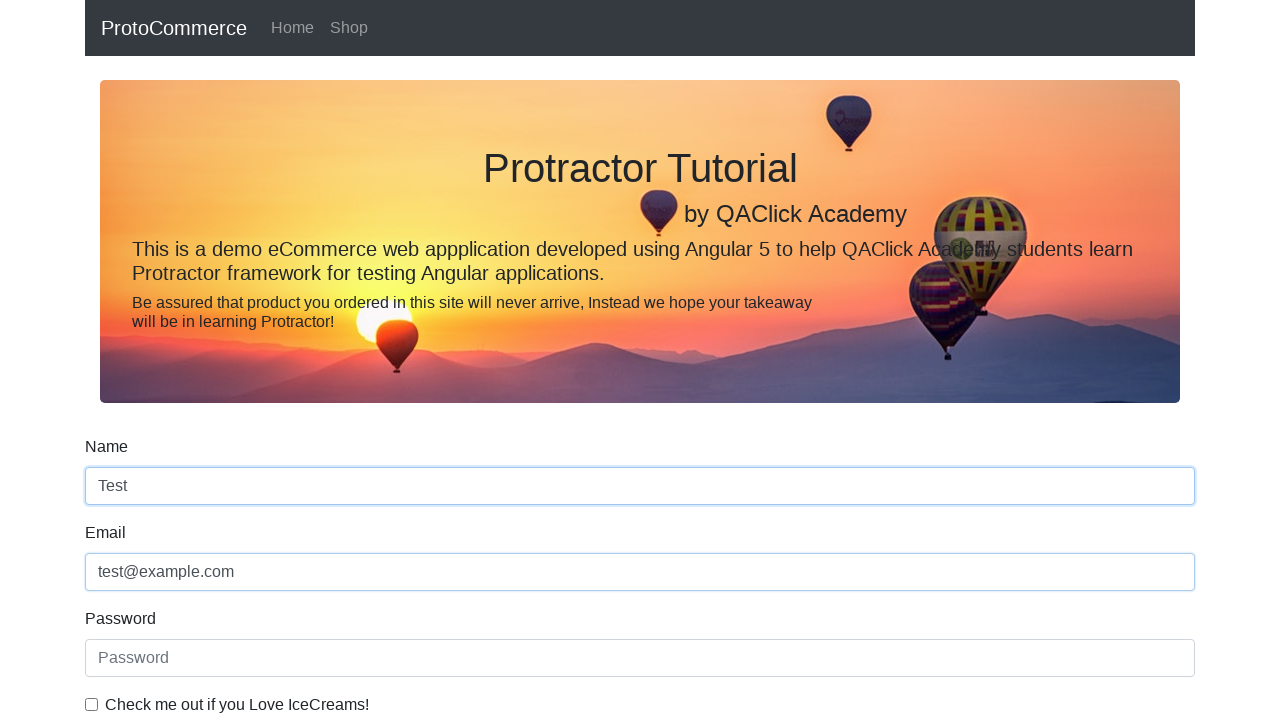

Filled password field with 'securepass123' on #exampleInputPassword1
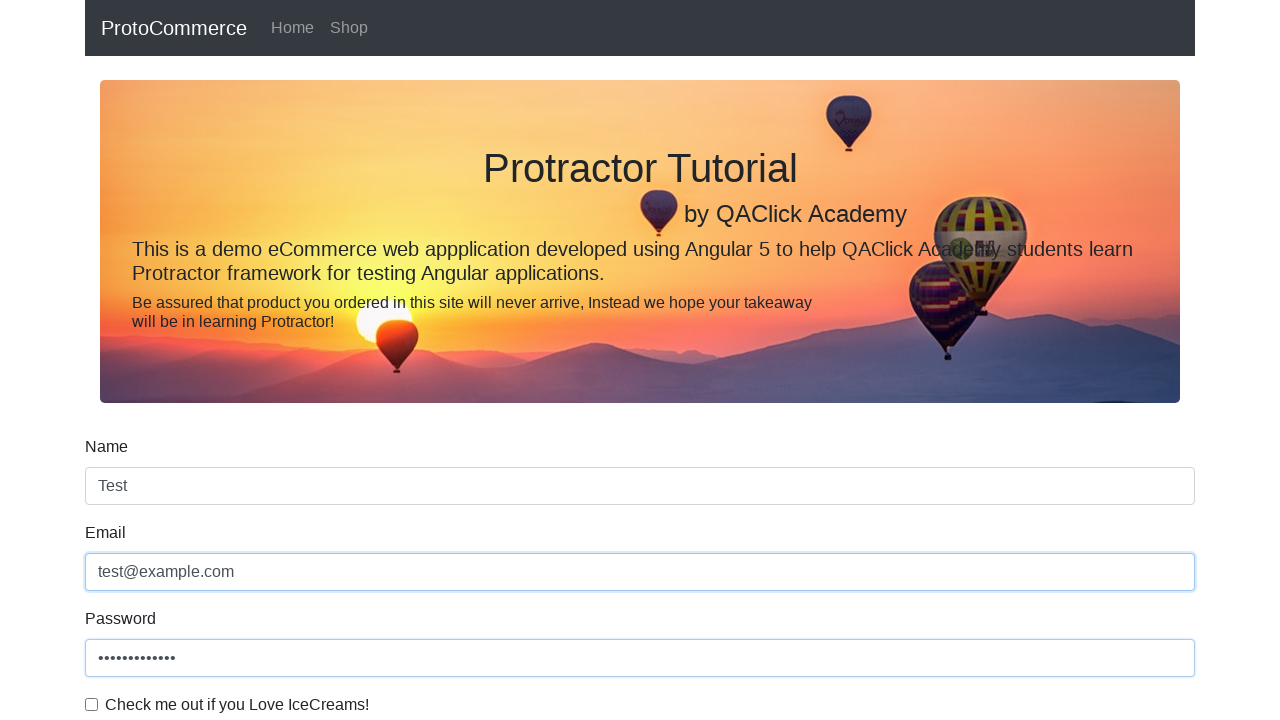

Checked the example checkbox at (92, 704) on #exampleCheck1
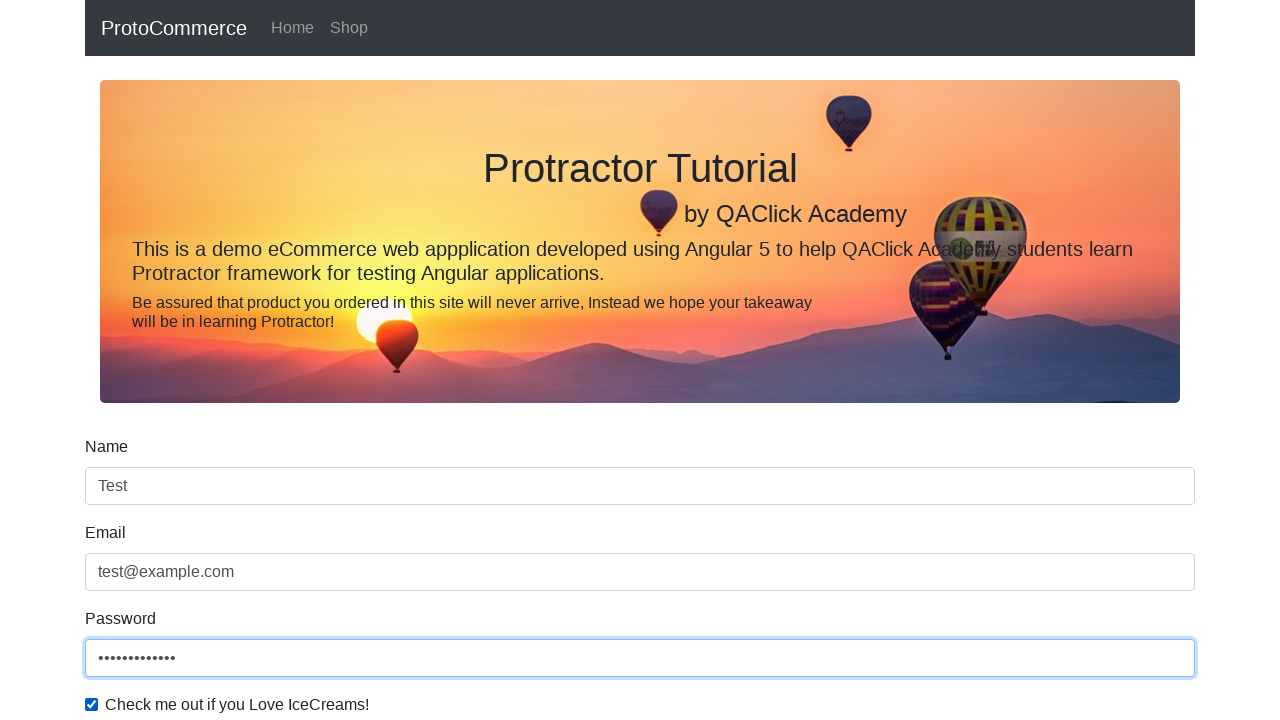

Selected 'Female' from dropdown on #exampleFormControlSelect1
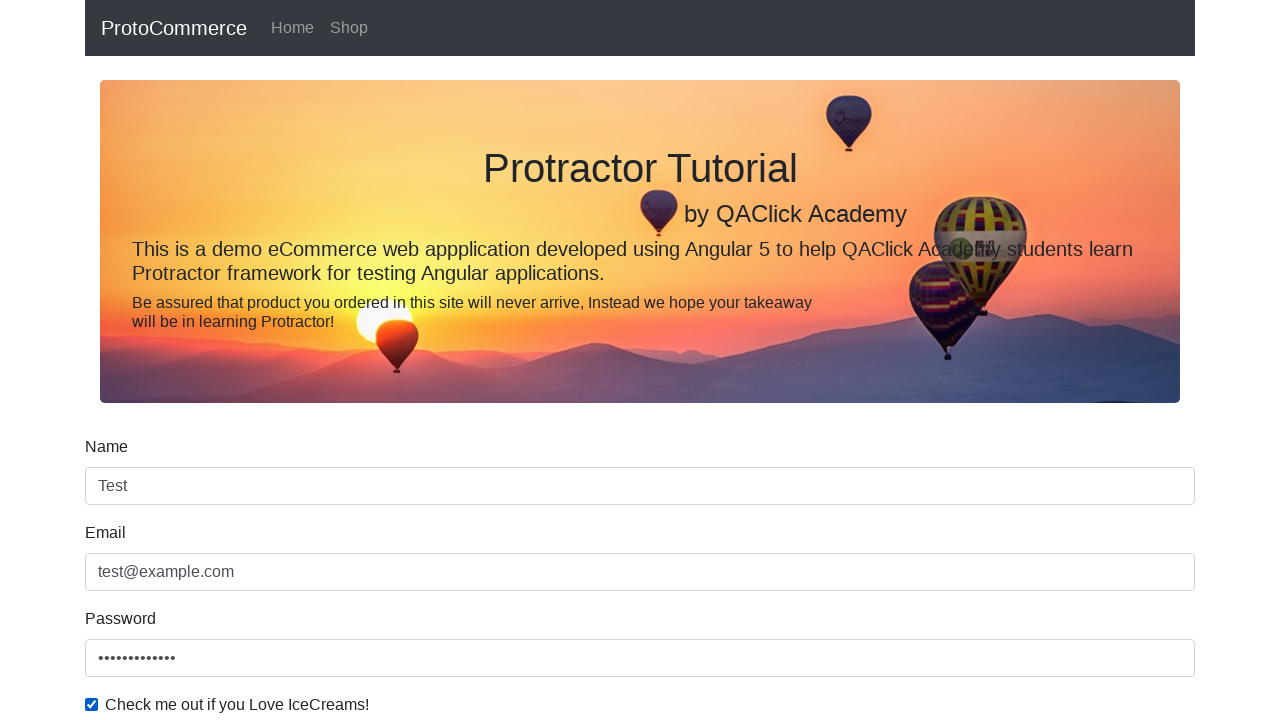

Filled birth date field with '2000-01-02' on //div/input[@name='bday']
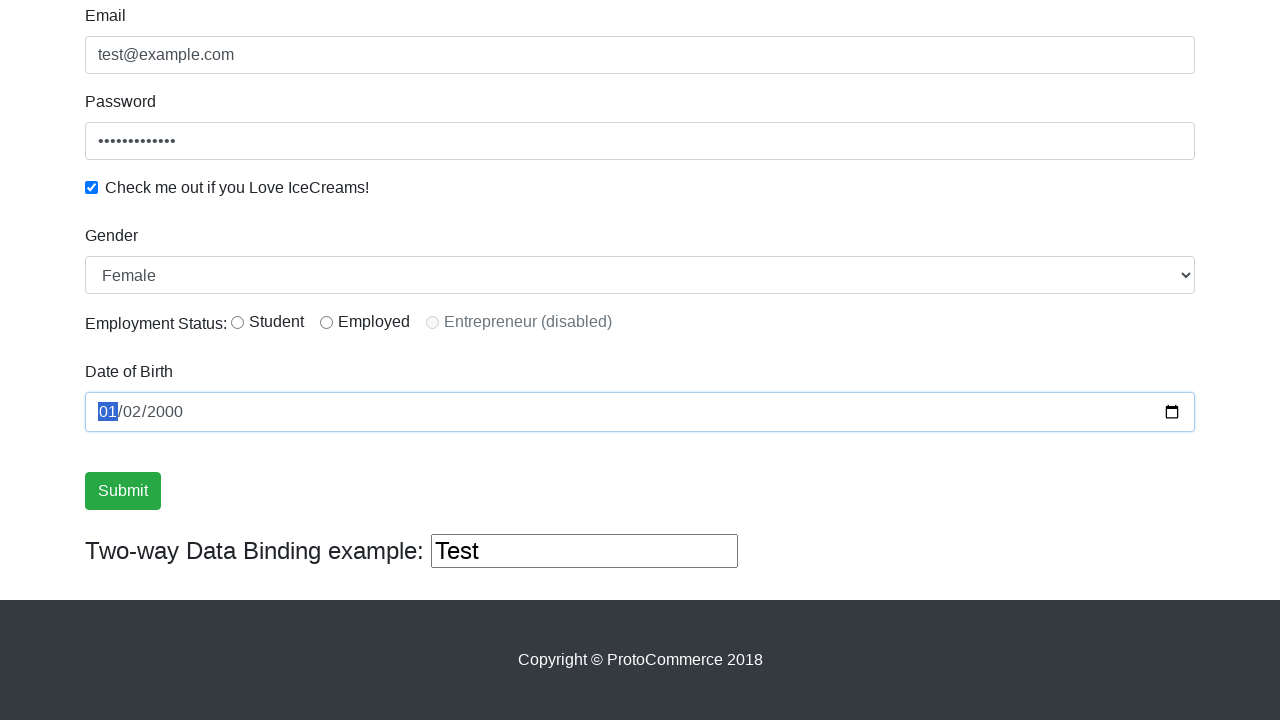

Clicked submit button to submit the form at (123, 491) on input[type='submit']
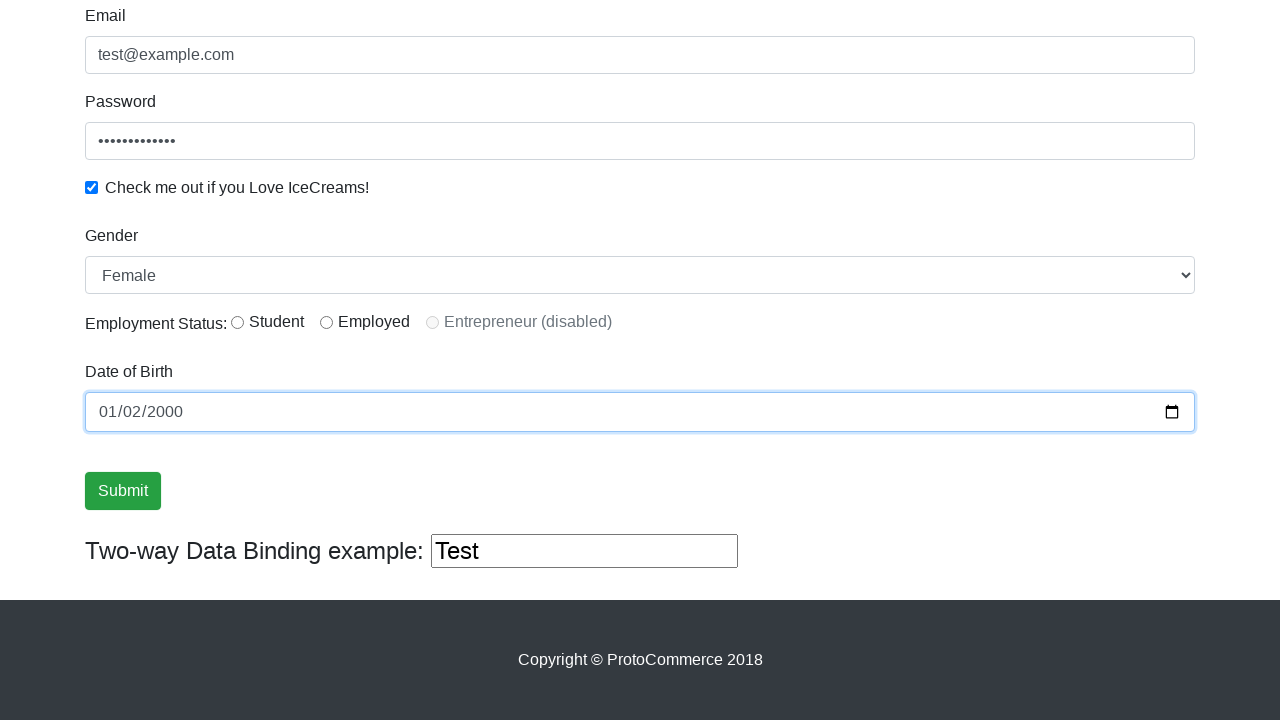

Success message element loaded
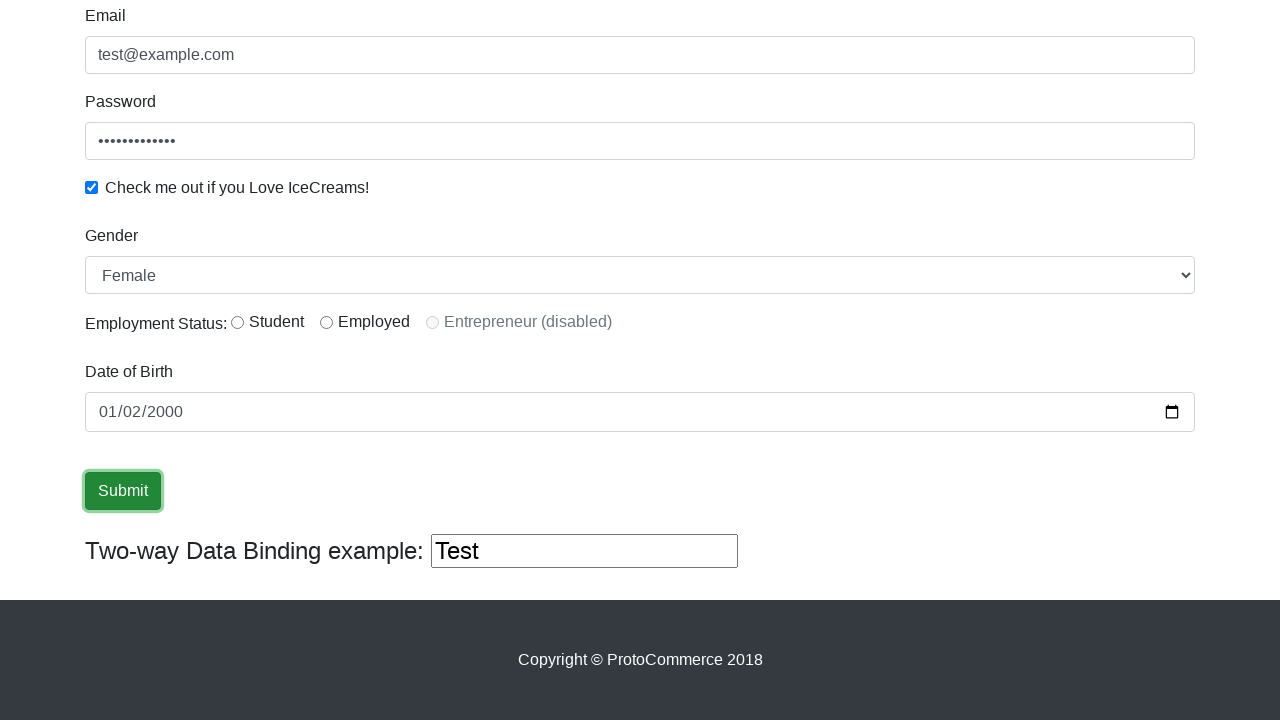

Extracted success message text: 'Success!'
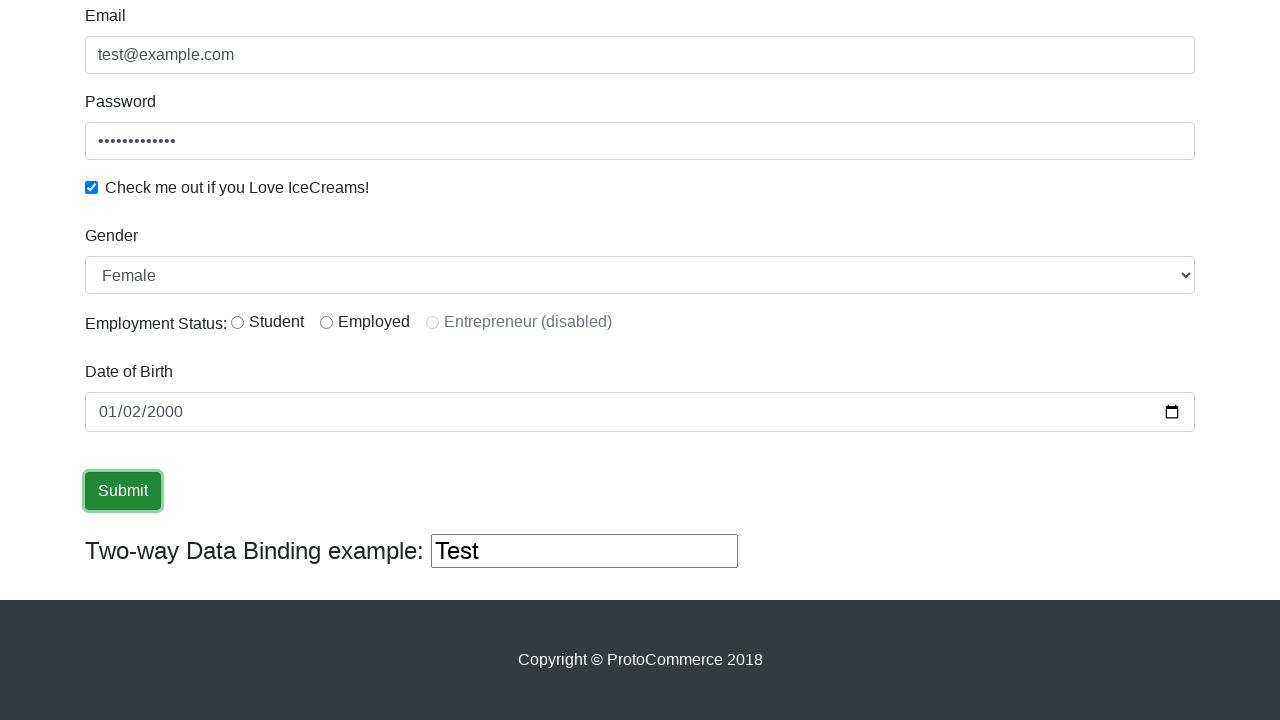

Verified success message displays 'Success!'
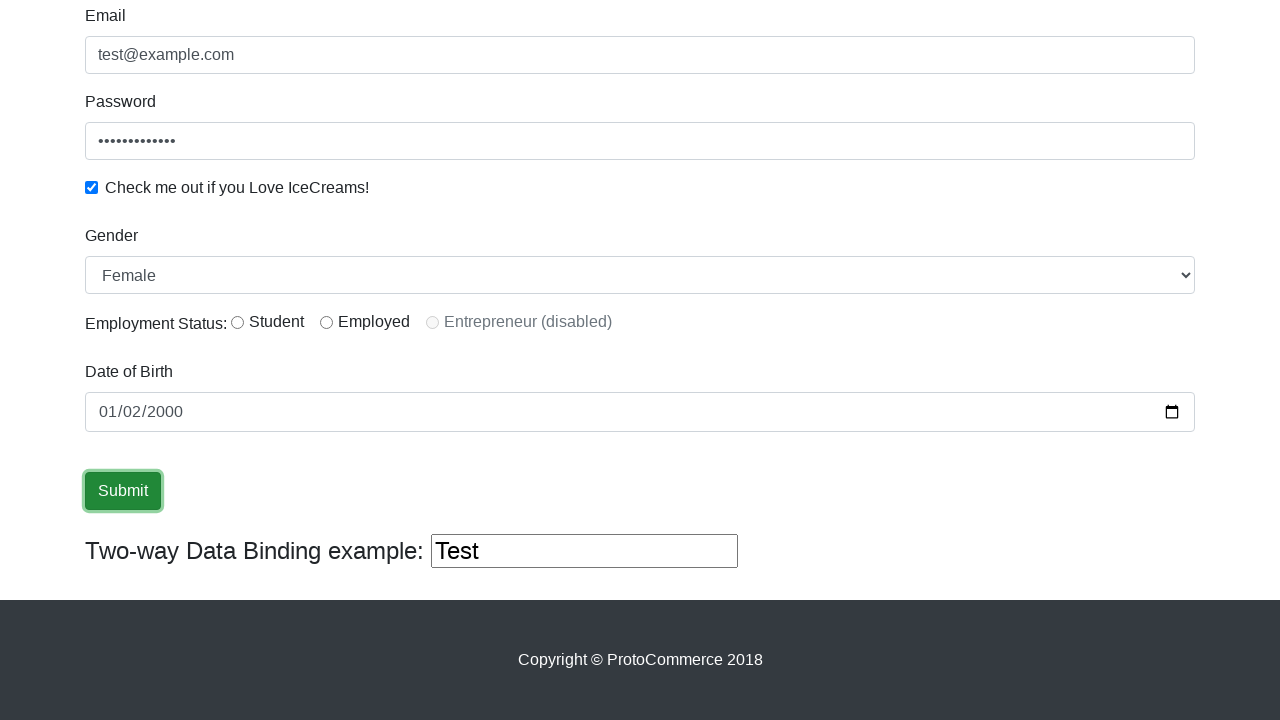

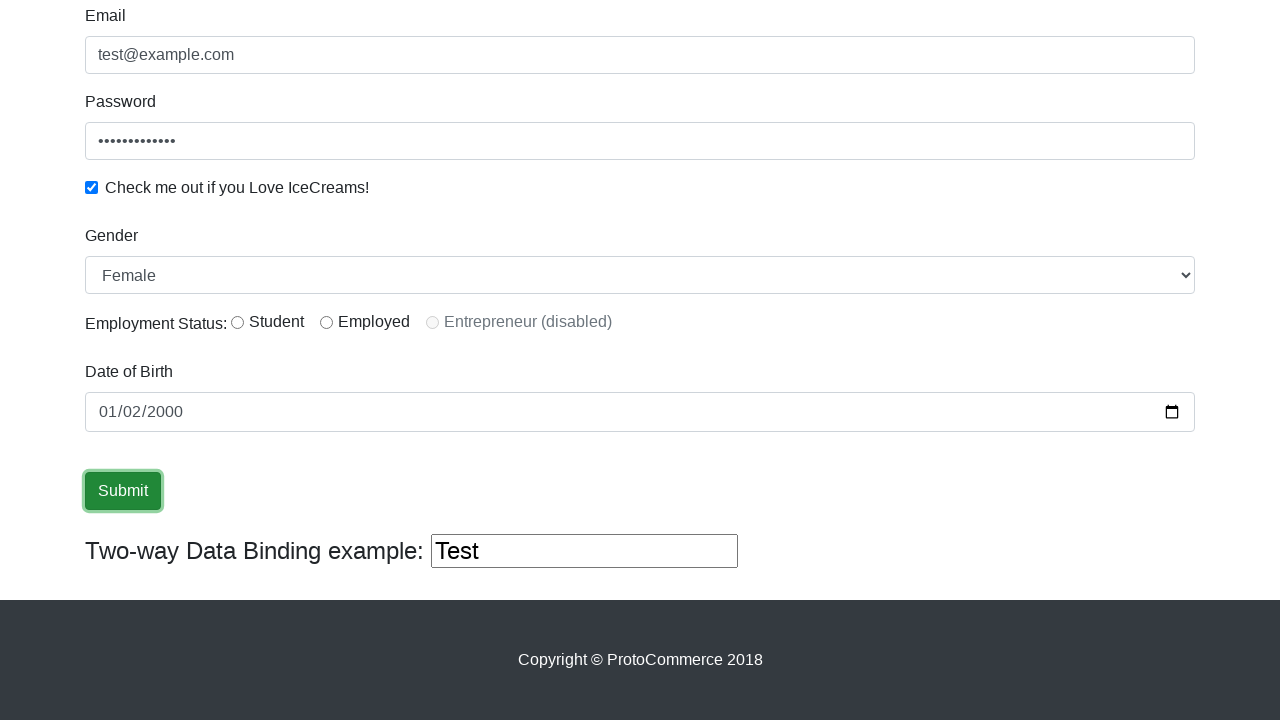